Tests the forgot password functionality by entering username and clicking reset password button

Starting URL: https://opensource-demo.orangehrmlive.com/web/index.php/auth/login

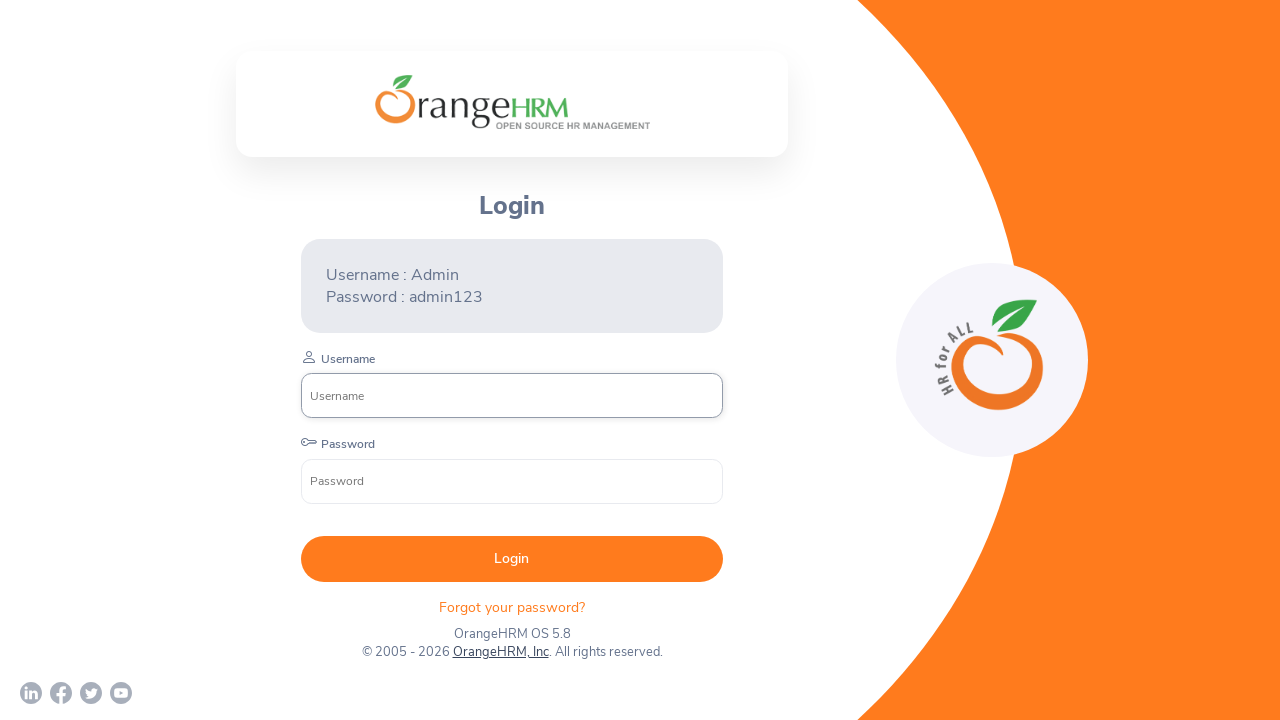

Entered username 'testuser456' in login form on input[name='username']
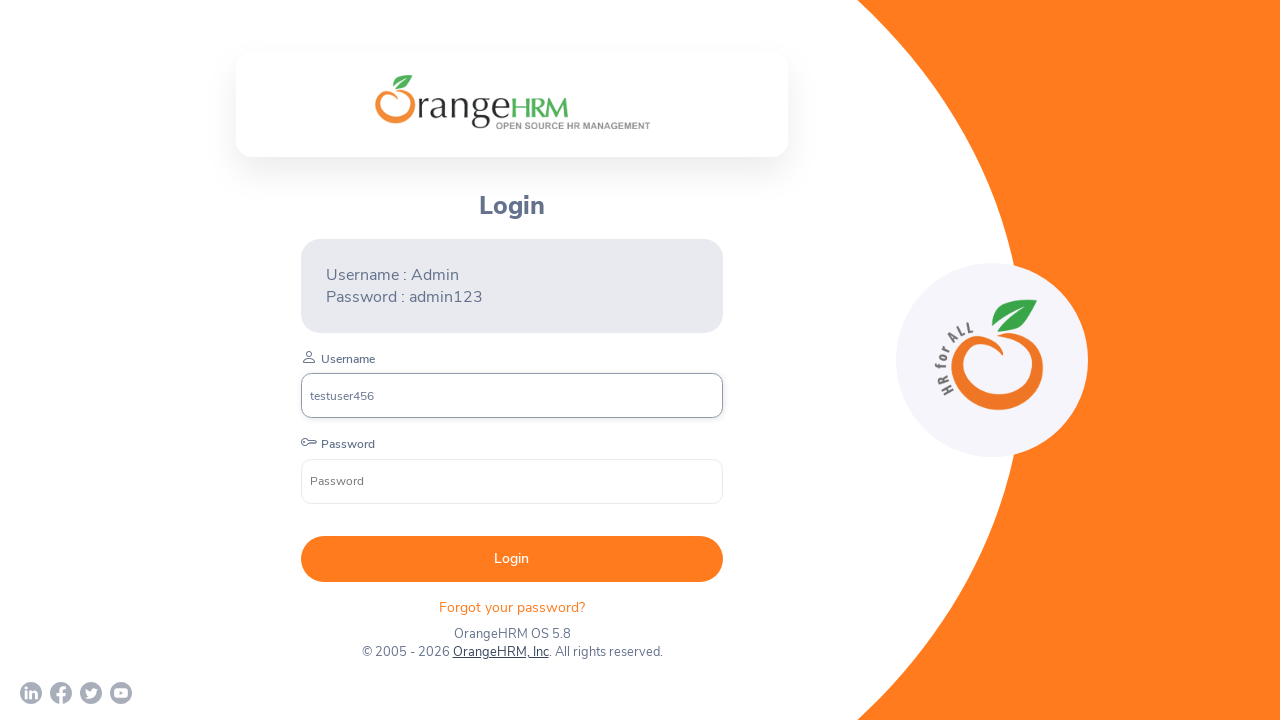

Clicked forgot password link at (512, 607) on div.orangehrm-login-forgot
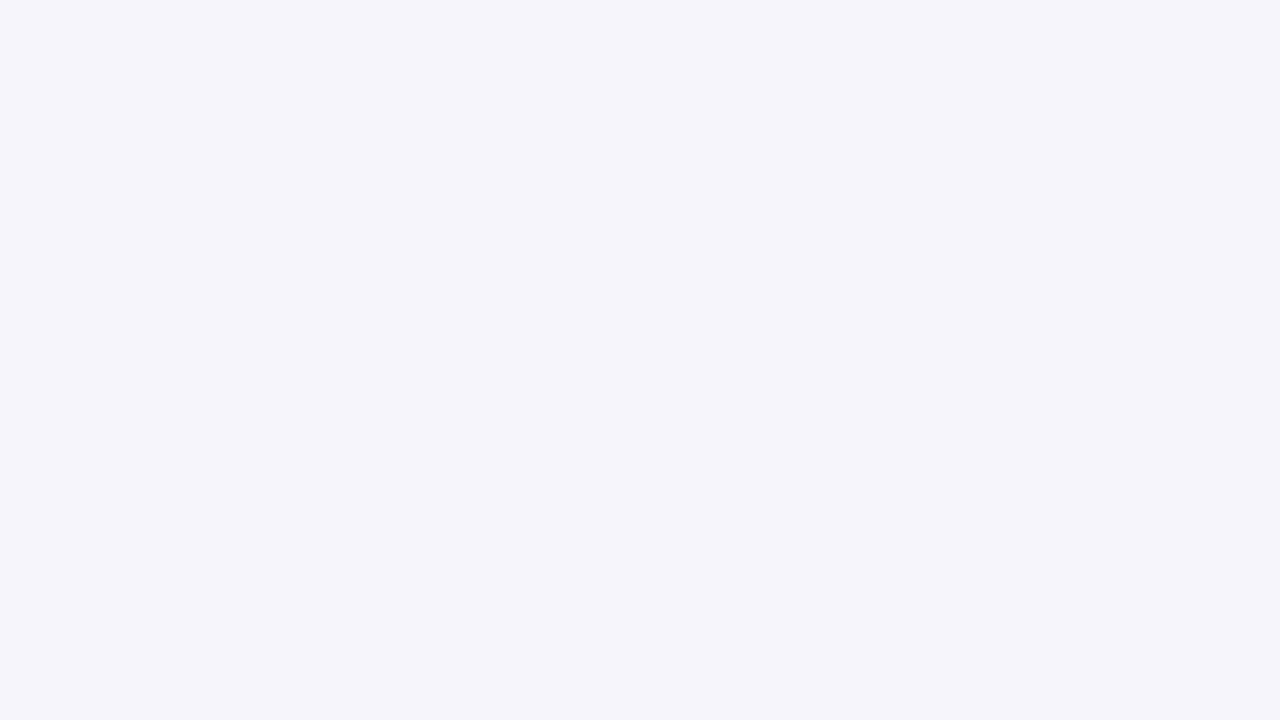

Entered username 'testuser456' in reset password form on input[name='username']
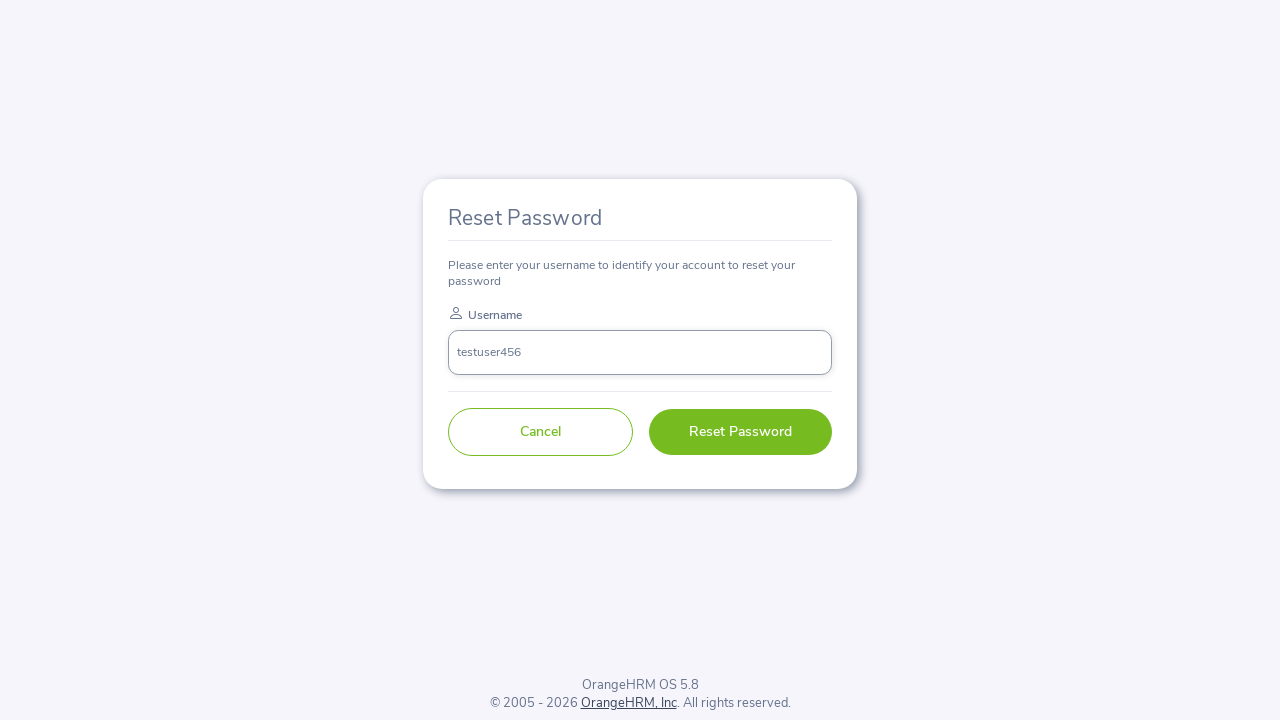

Clicked submit button to initiate password reset at (740, 432) on button[type='submit']
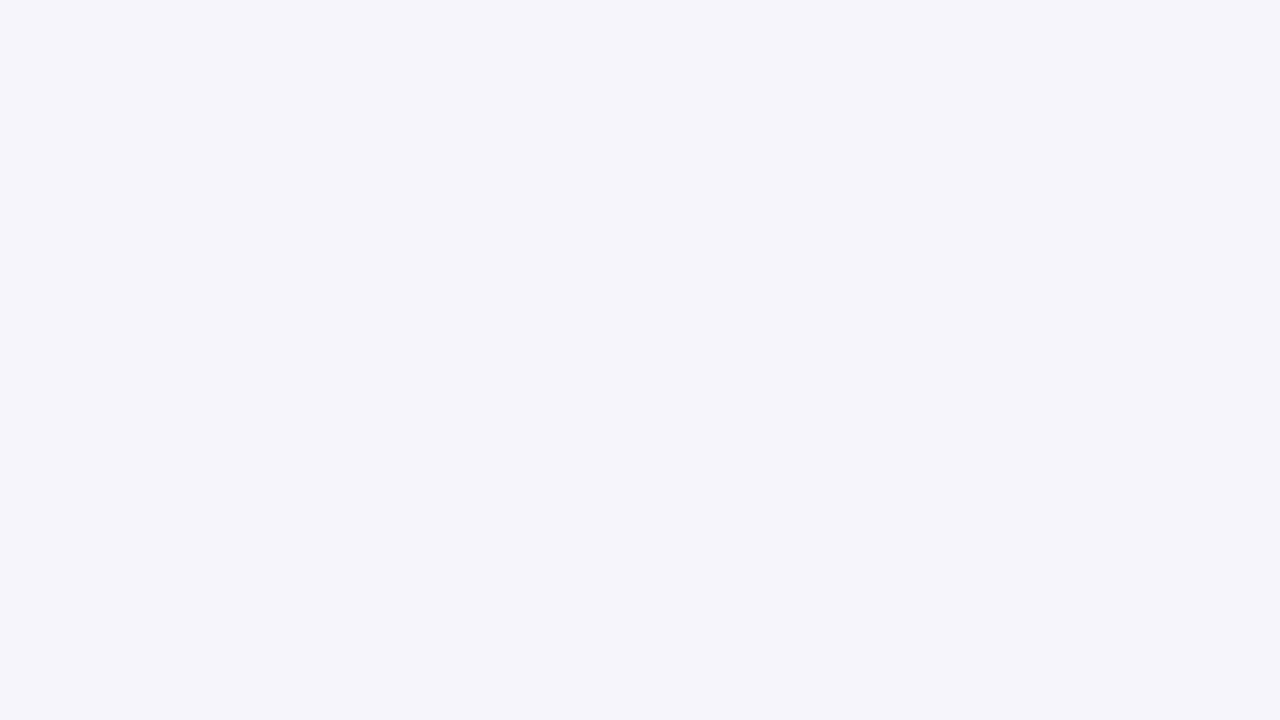

Password reset confirmation message appeared
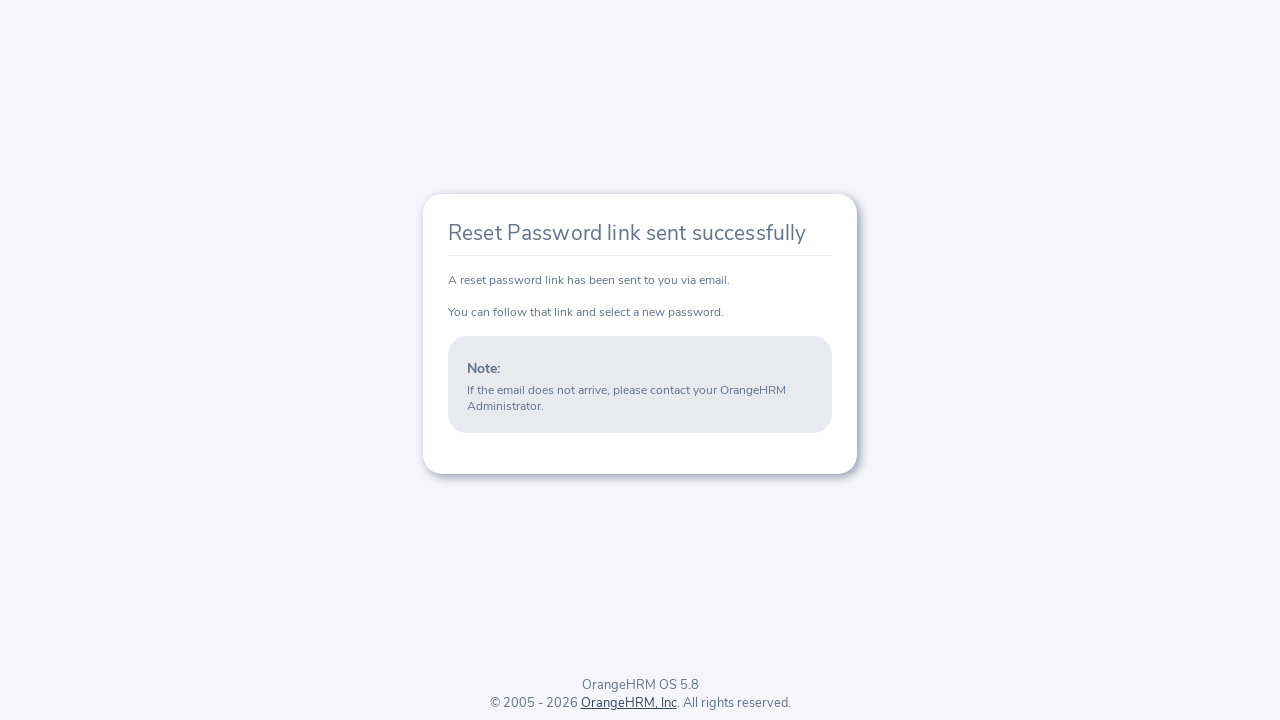

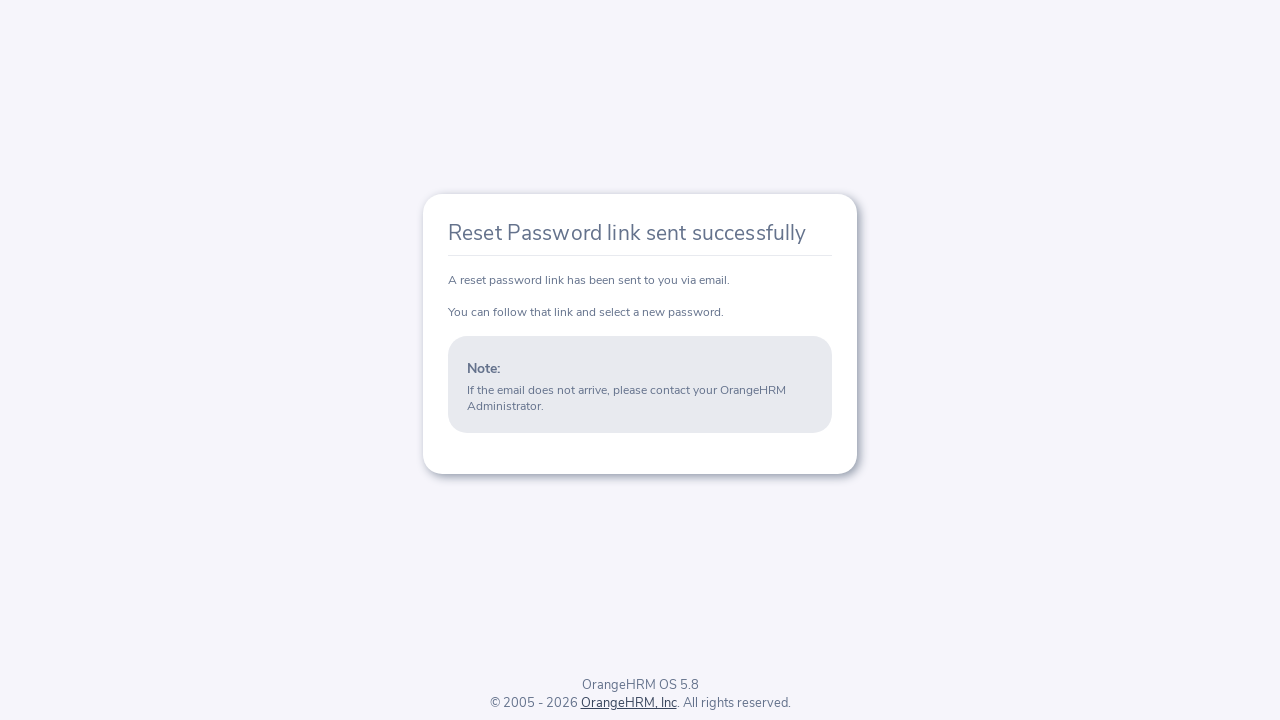